Tests iframe interaction on W3Schools editor by switching to iframe, clicking a button inside it, then switching back to main page to change theme

Starting URL: https://www.w3schools.com/js/tryit.asp?filename=tryjs_myfirst

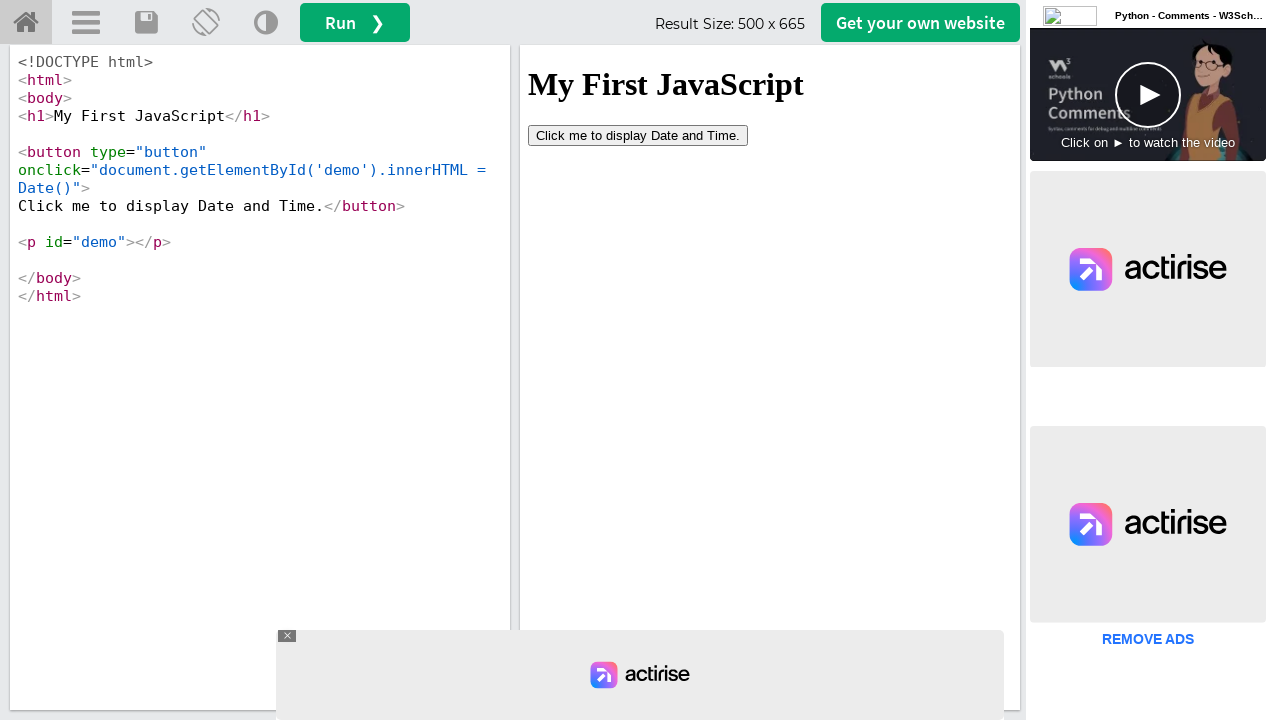

Waited for page to load
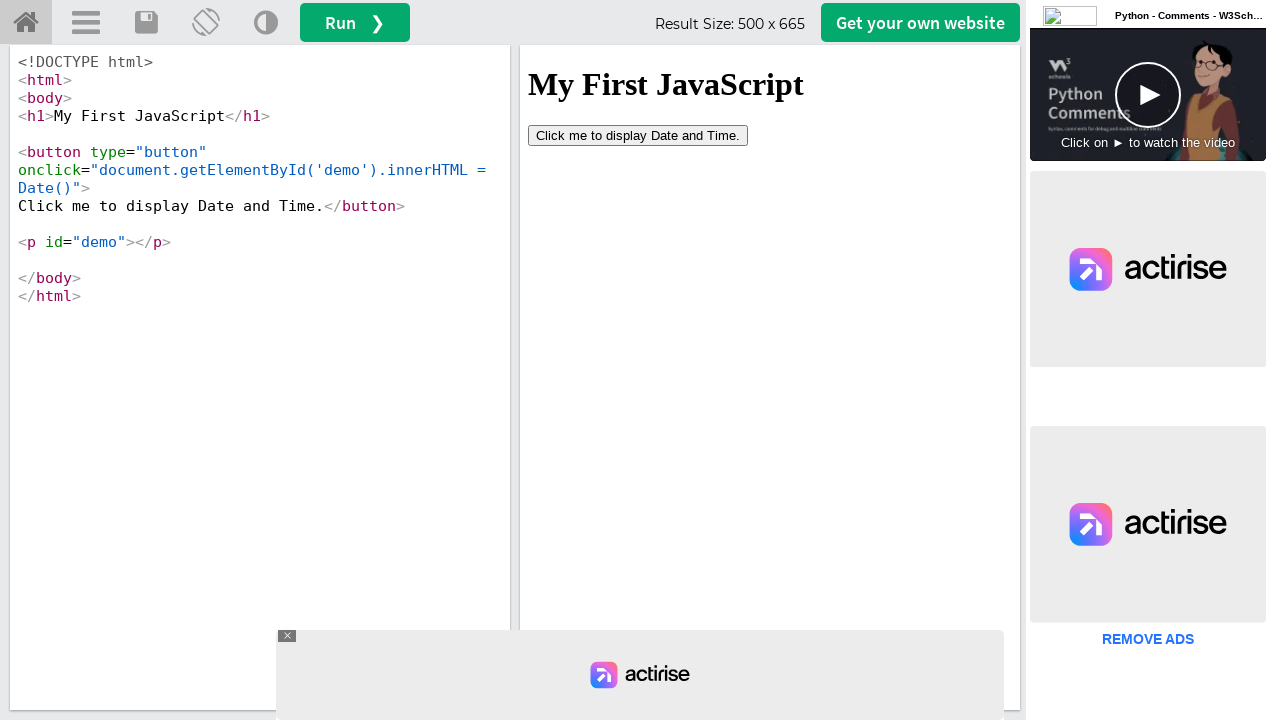

Switched to iframeResult iframe
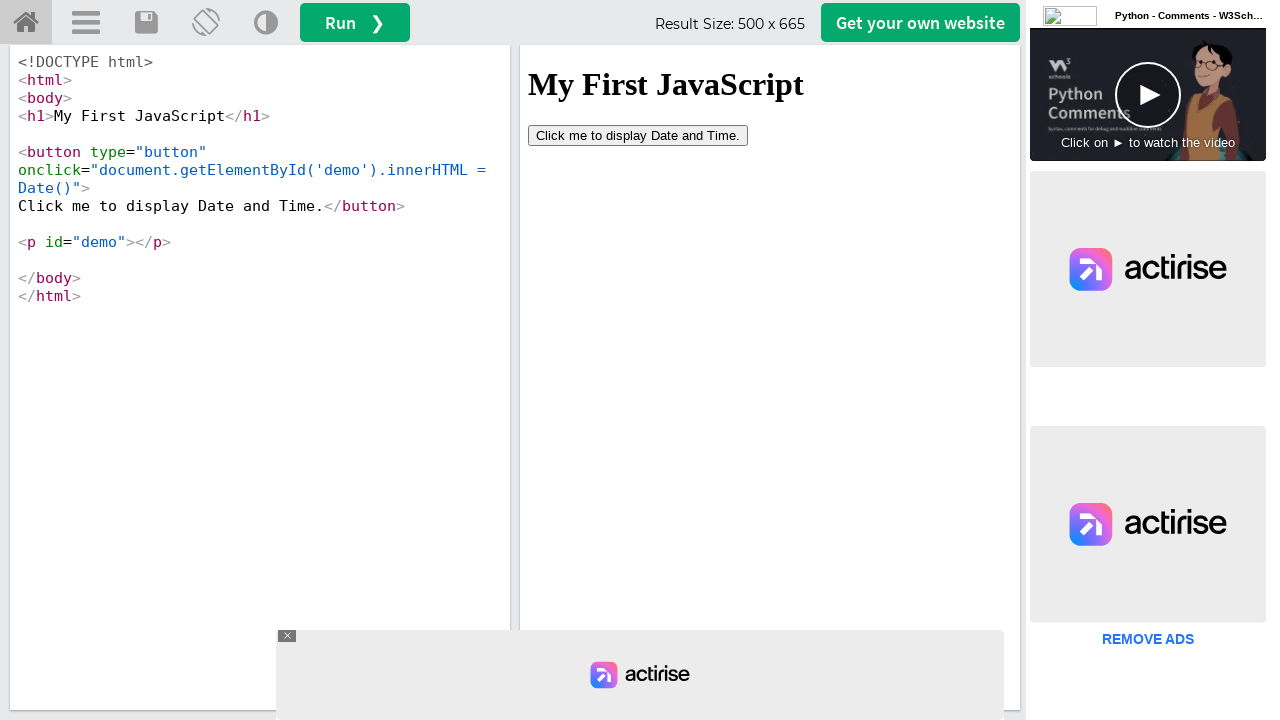

Clicked button inside iframe at (638, 135) on button[type='button']
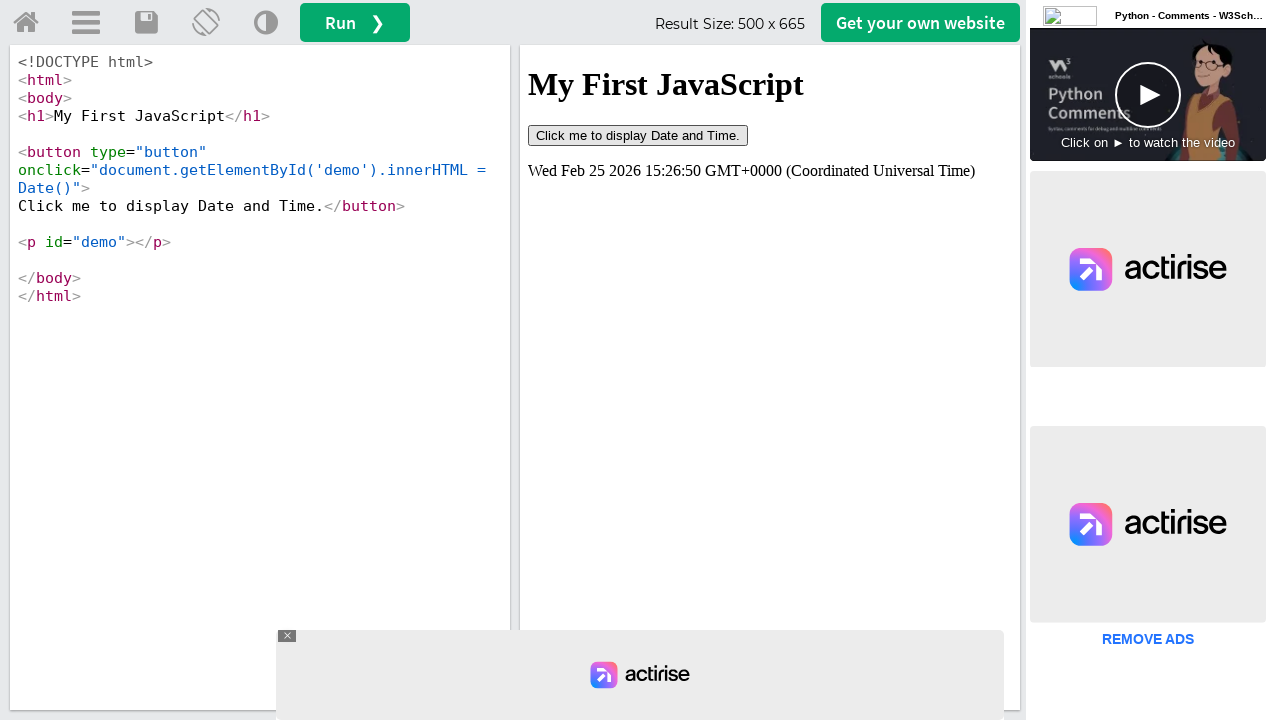

Waited briefly after iframe button click
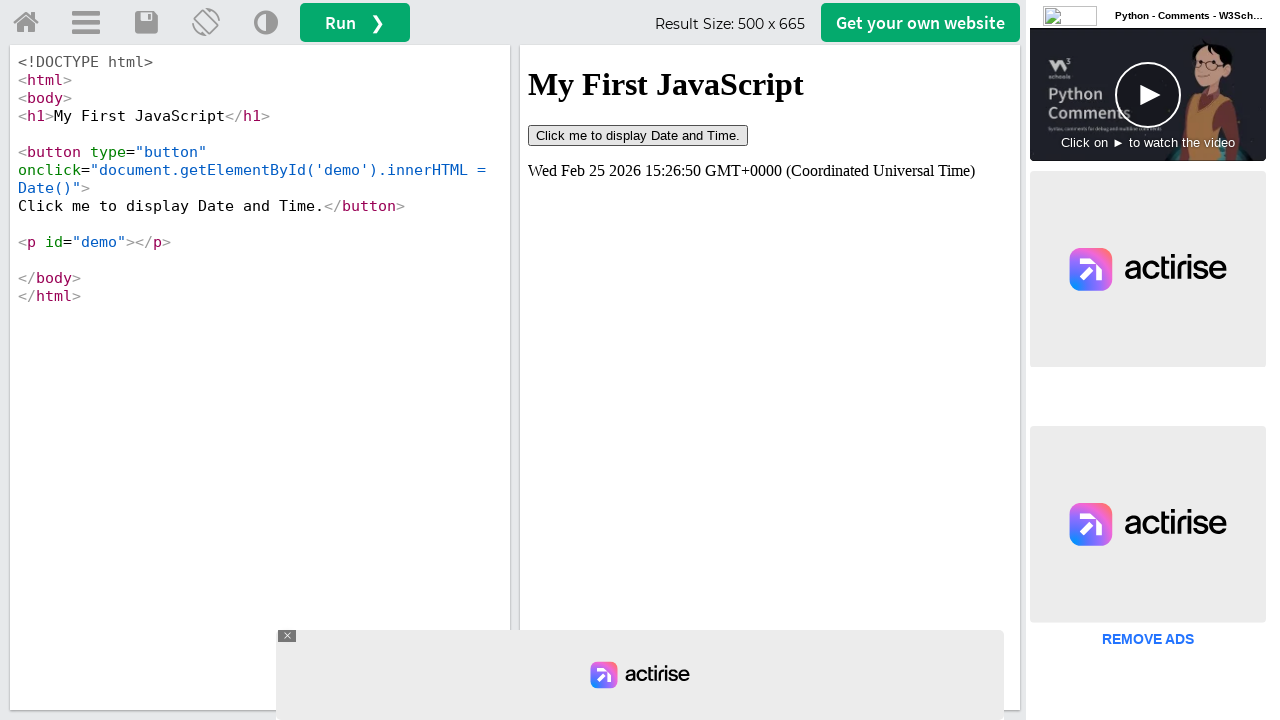

Clicked theme change button on main page at (266, 23) on (//a[@title='Change Theme'])[1]
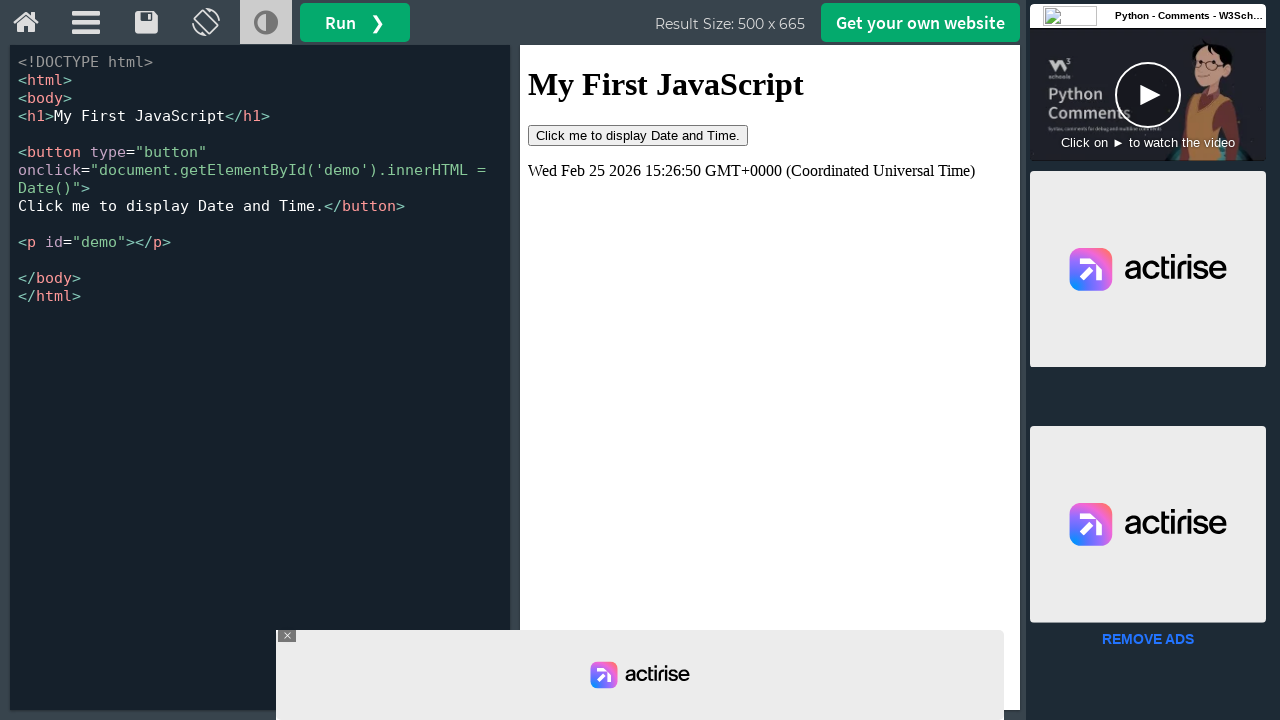

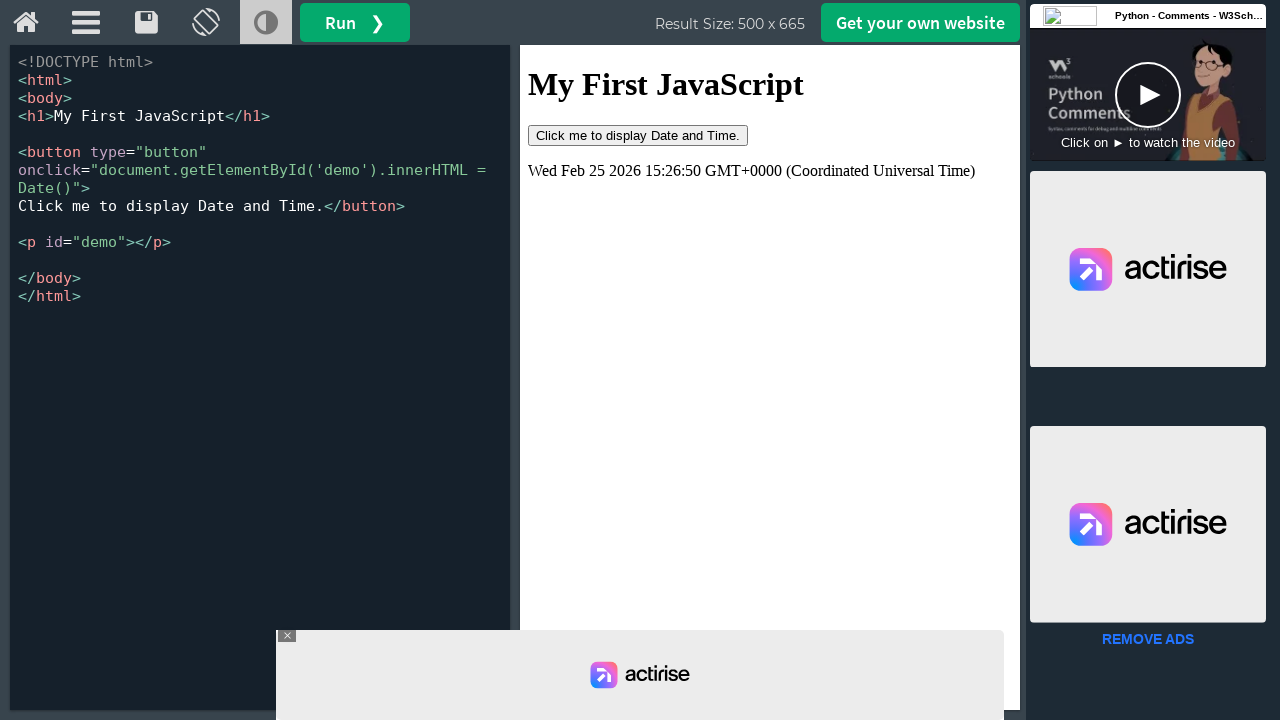